Navigates to 163.com and verifies that the page title contains the expected text

Starting URL: https://www.163.com

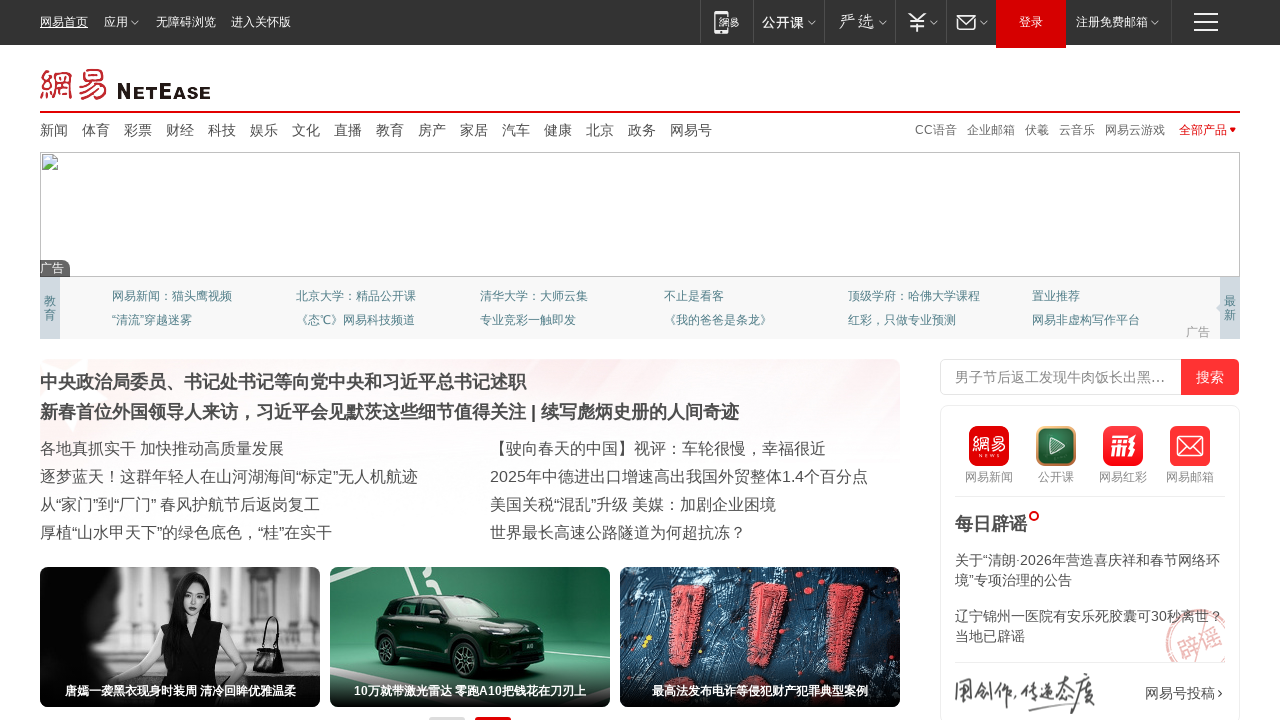

Navigated to https://www.163.com
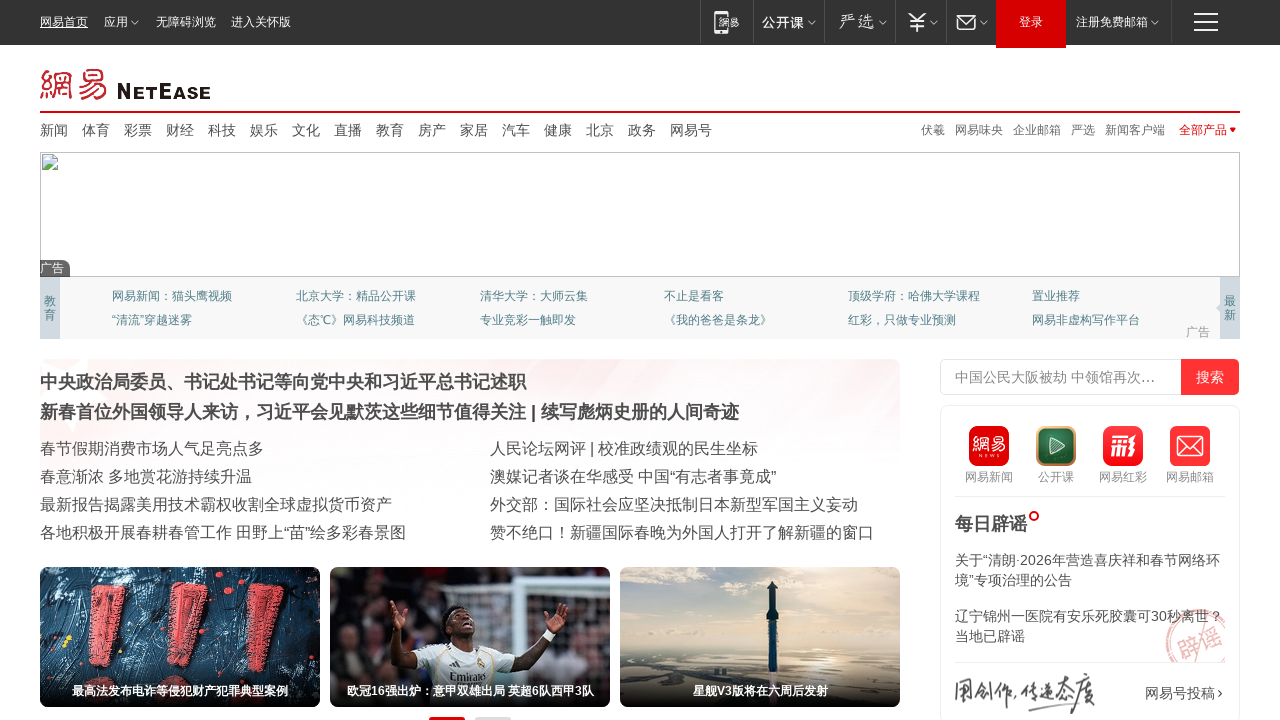

Verified page title contains '网易'
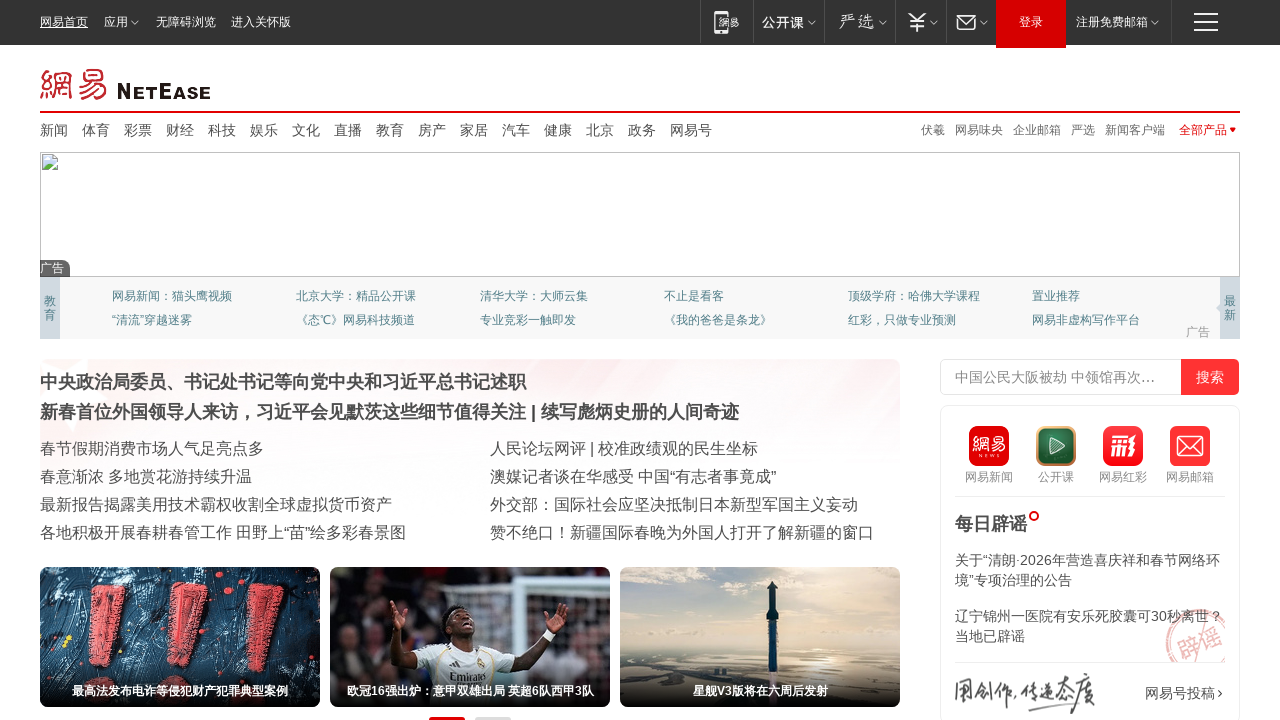

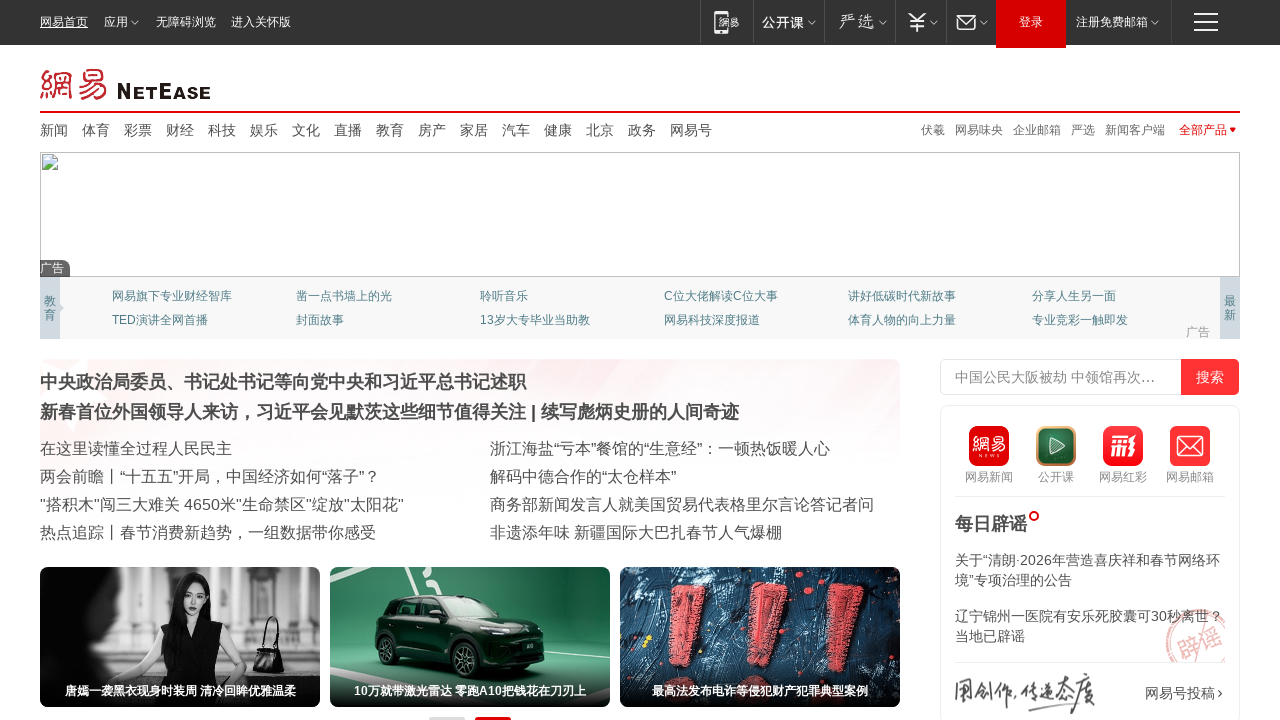